Tests React Semantic UI search dropdown by typing country names (Algeria, Bangladesh) and selecting from search results.

Starting URL: https://react.semantic-ui.com/maximize/dropdown-example-search-selection/

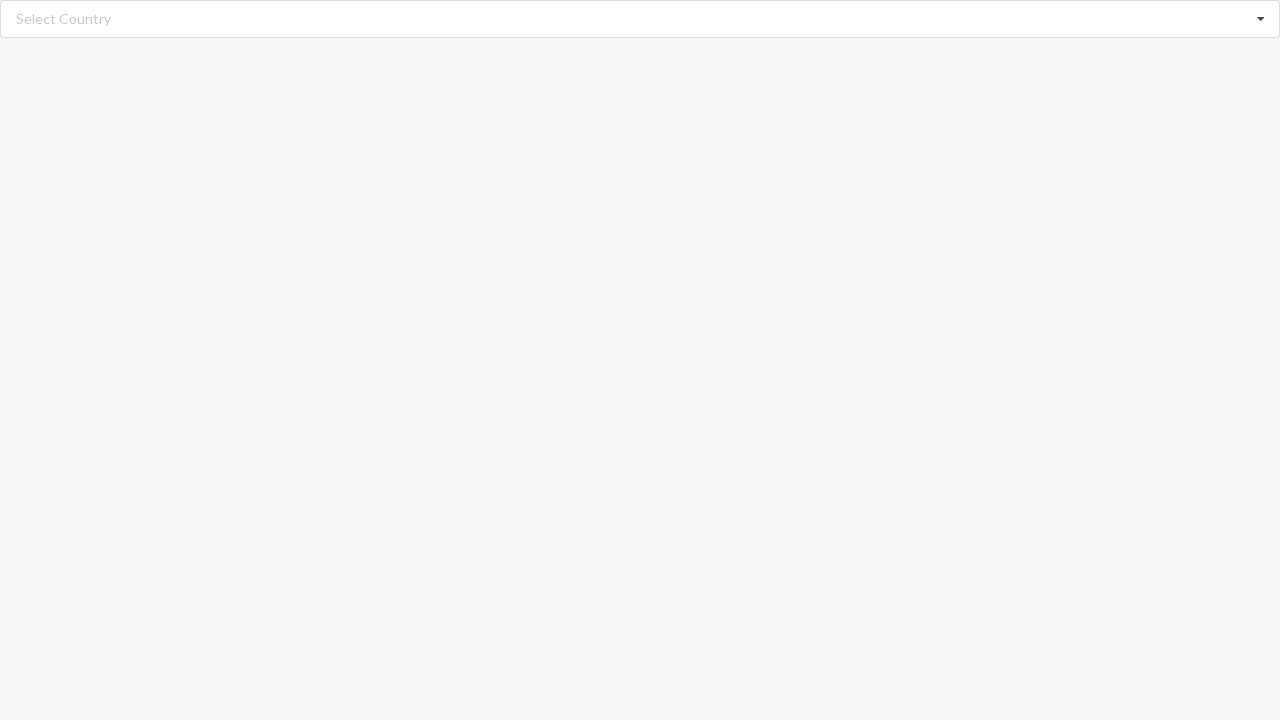

Filled search input with 'Algeria' on input.search
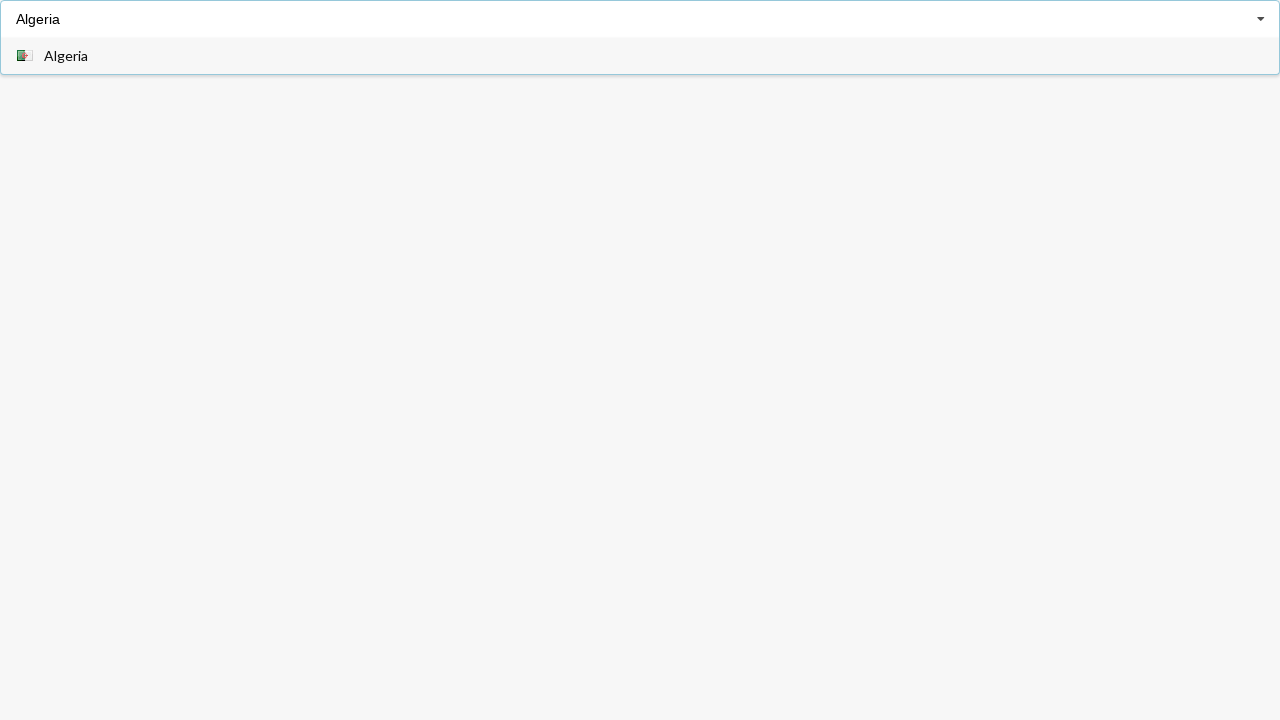

Algeria option appeared in dropdown list
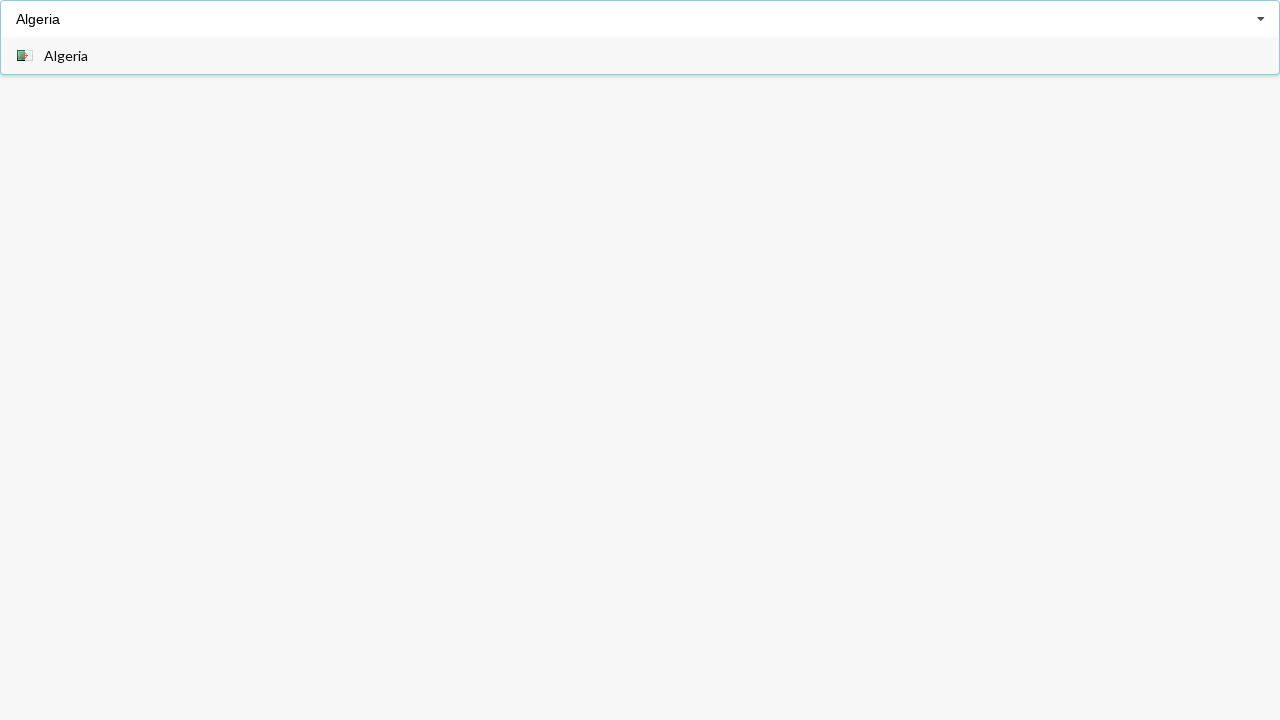

Selected Algeria from search results at (66, 56) on div[role='listbox'] span.text:has-text('Algeria')
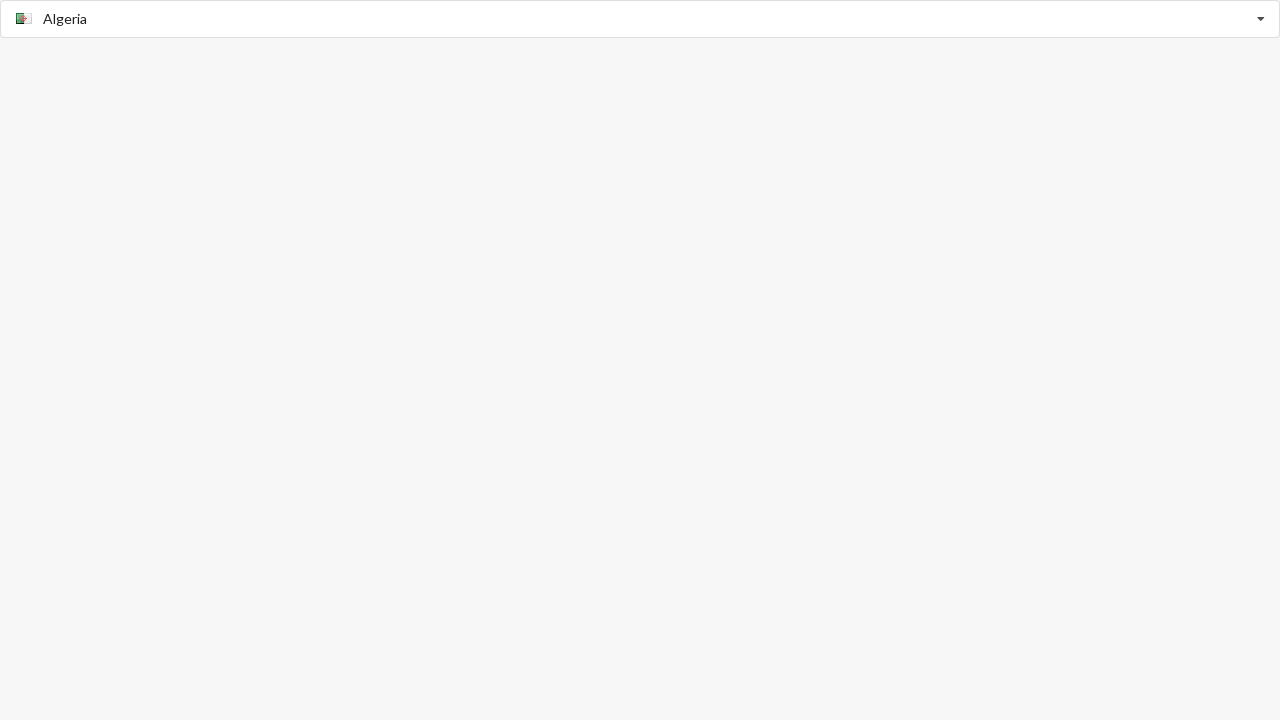

Filled search input with 'Bangladesh' on input.search
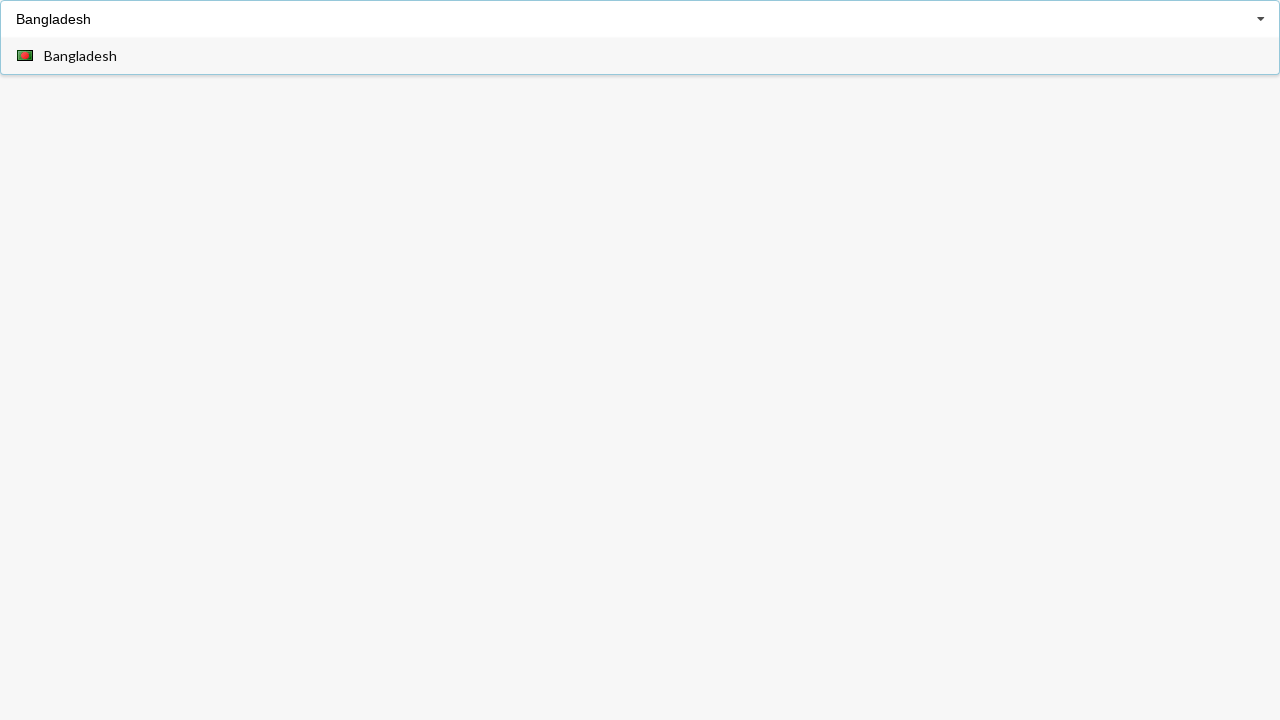

Bangladesh option appeared in dropdown list
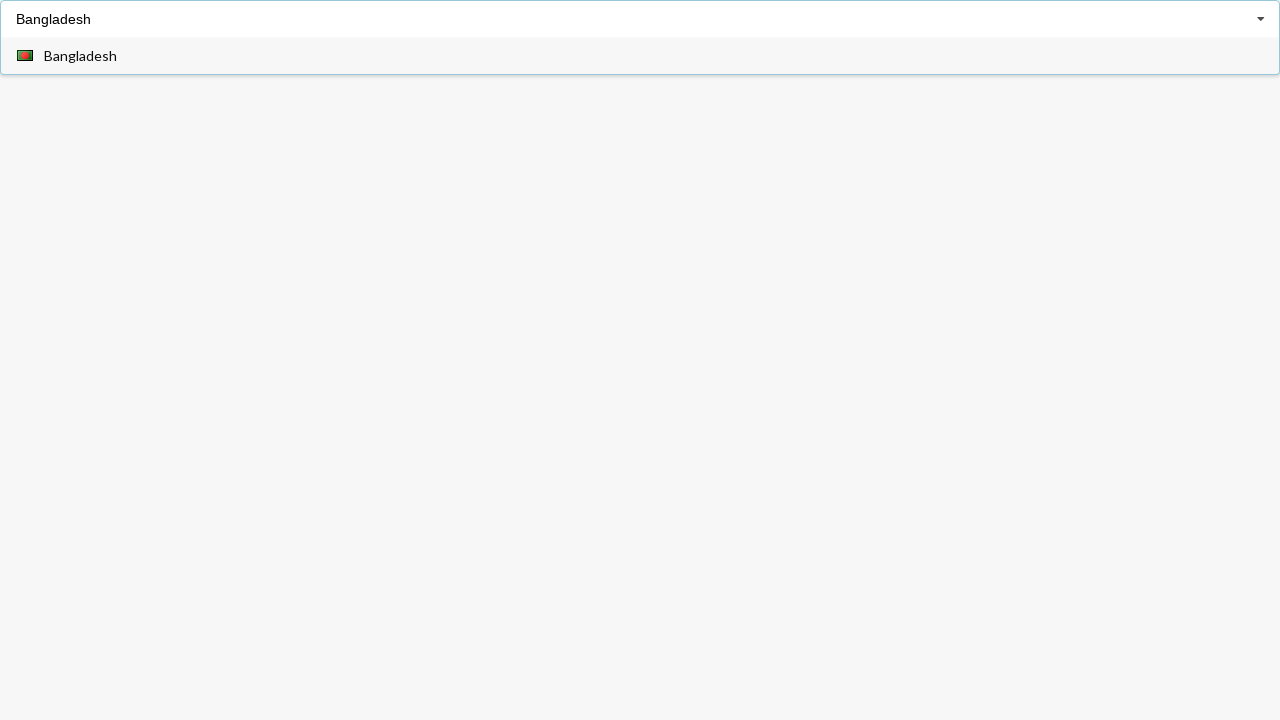

Selected Bangladesh from search results at (80, 56) on div[role='listbox'] span.text:has-text('Bangladesh')
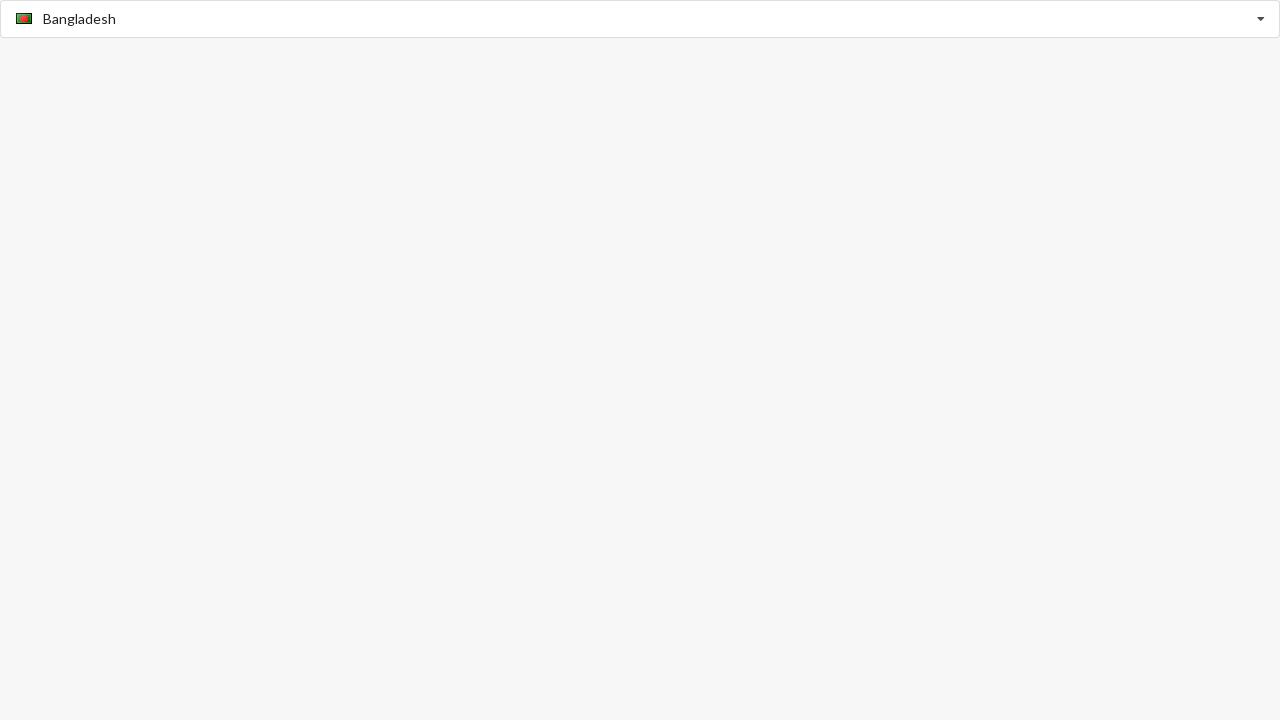

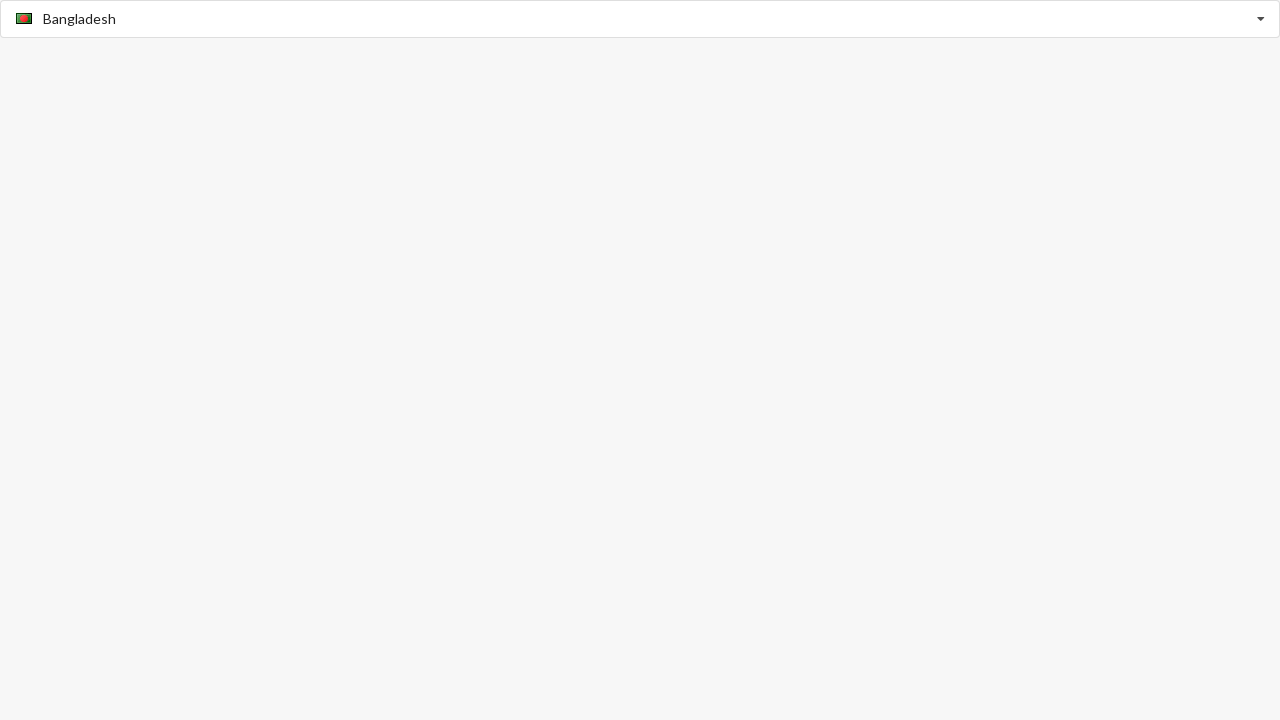